Navigates to The Internet test site and clicks on the "Inputs" link by finding it via link text and pressing Enter

Starting URL: https://the-internet.herokuapp.com/

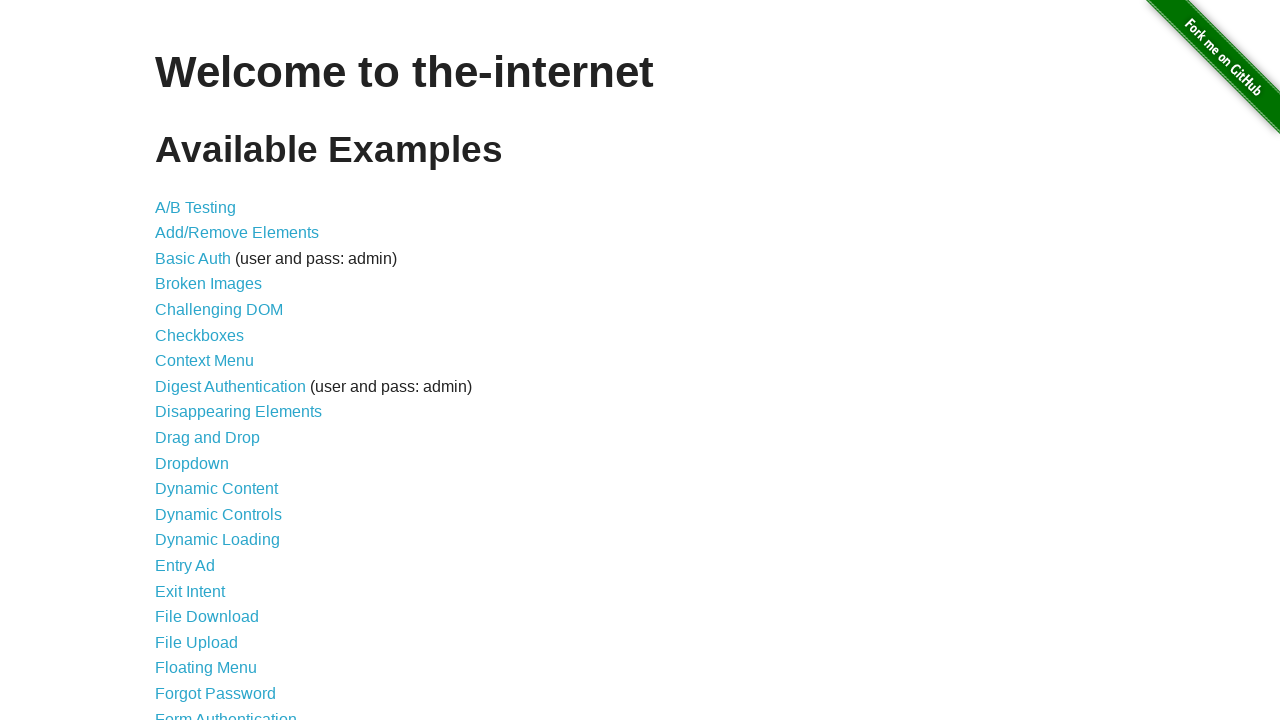

Navigated to The Internet test site
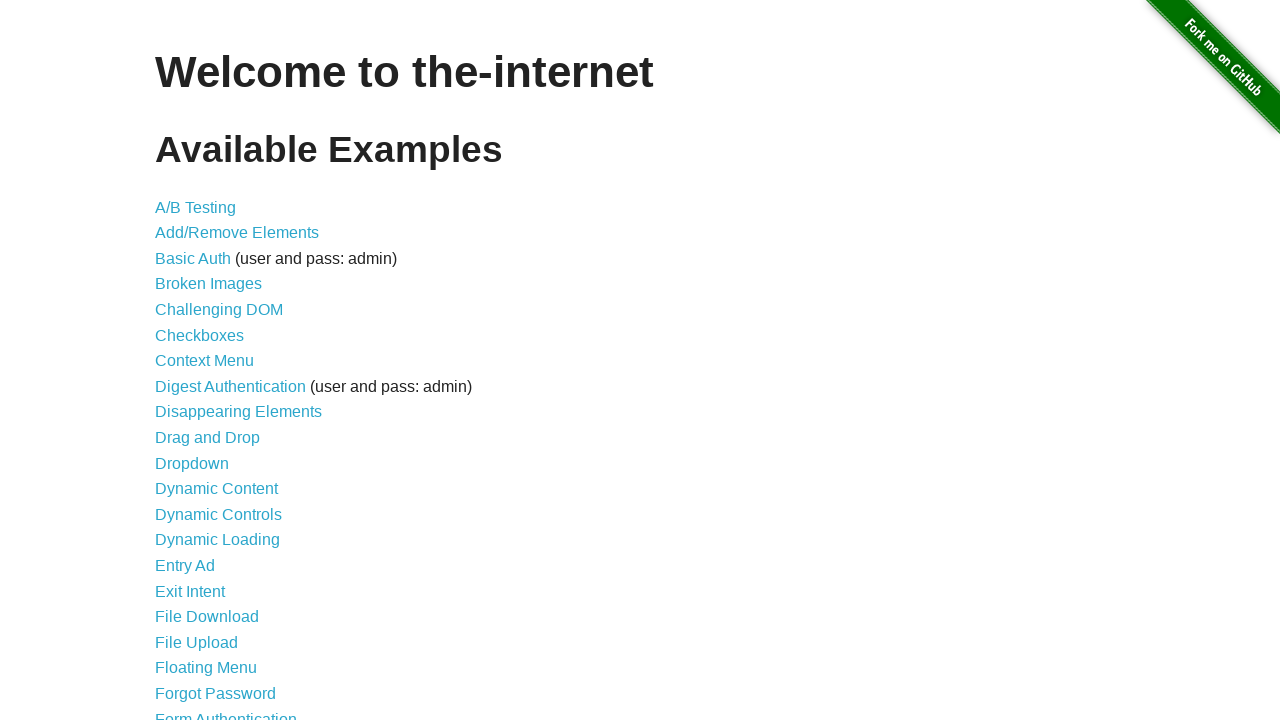

Clicked on the 'Inputs' link at (176, 361) on a:text('Inputs')
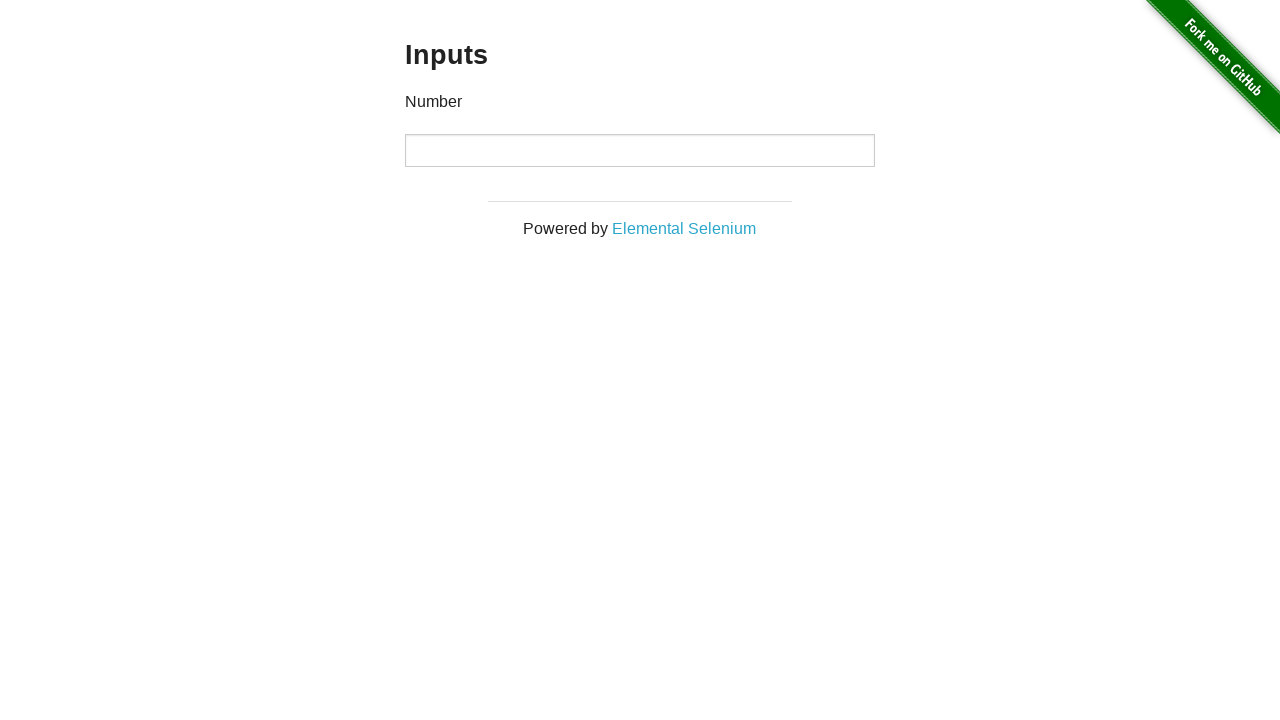

Inputs page loaded successfully
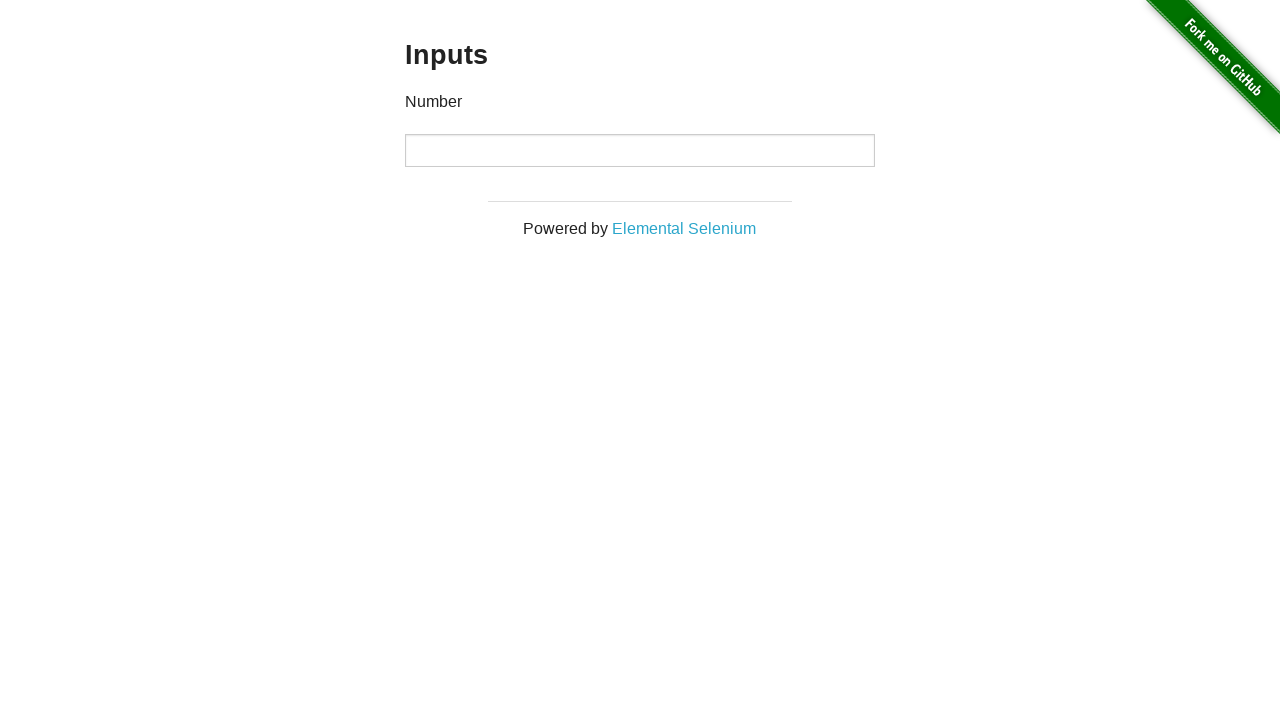

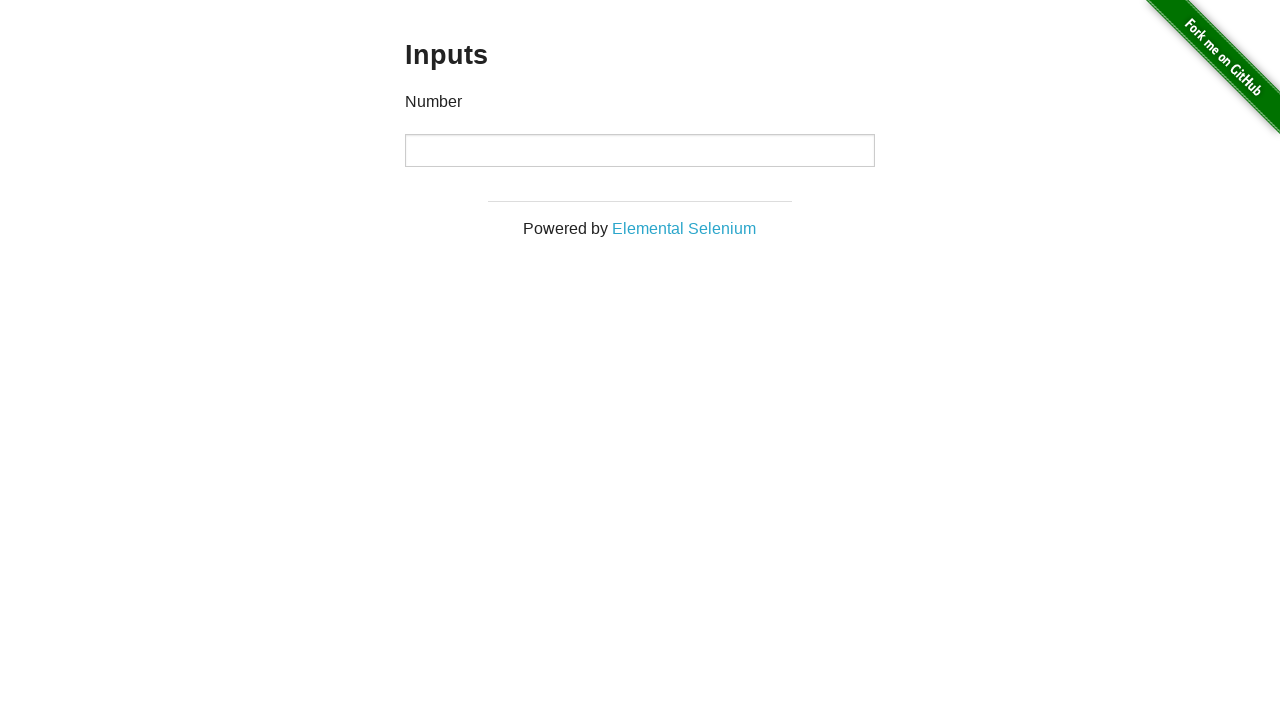